Tests multiple windows functionality by navigating to the Multiple Windows page and clicking a link that opens a new browser window.

Starting URL: https://the-internet.herokuapp.com/

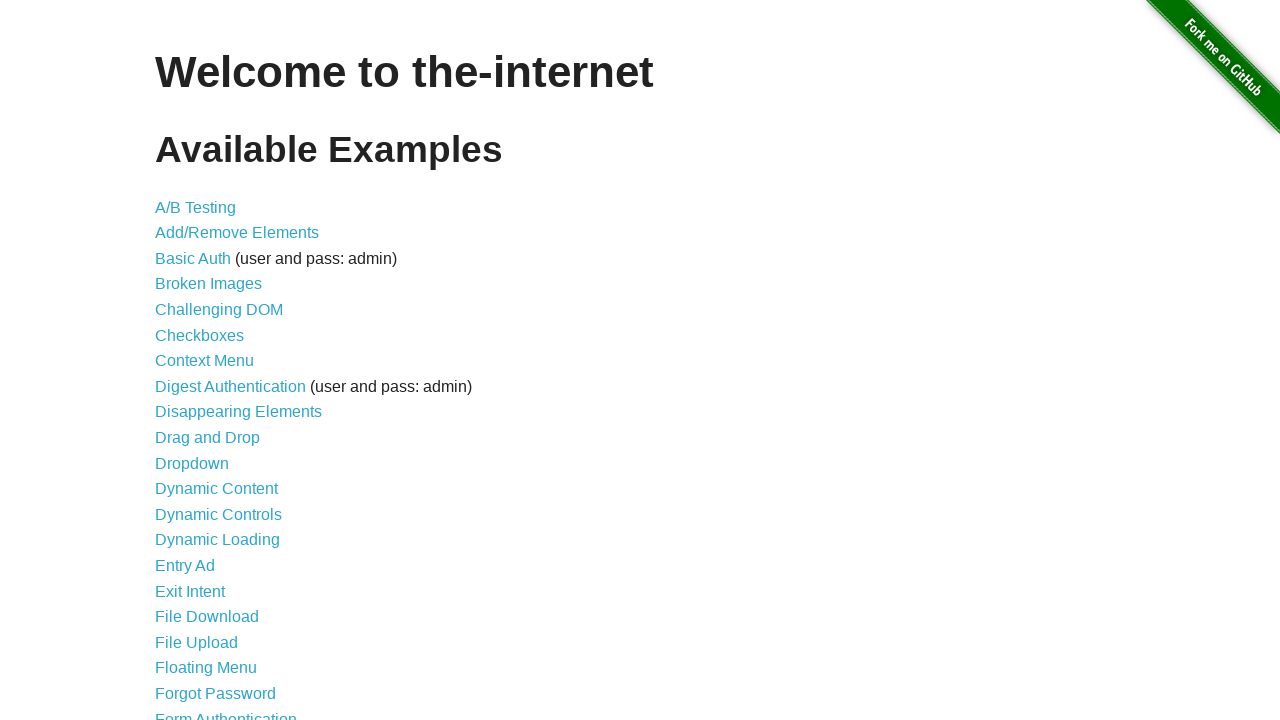

Clicked on Multiple Windows link at (218, 369) on a:text('Multiple Windows')
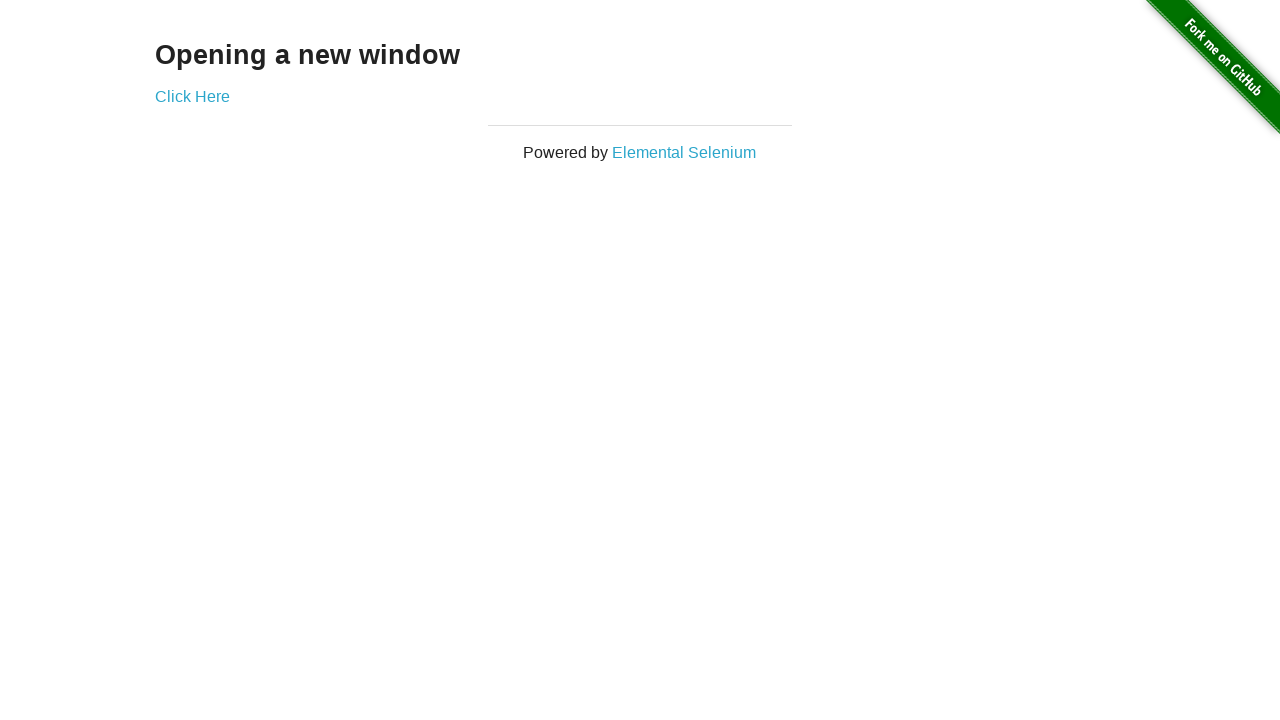

Navigated to Multiple Windows page
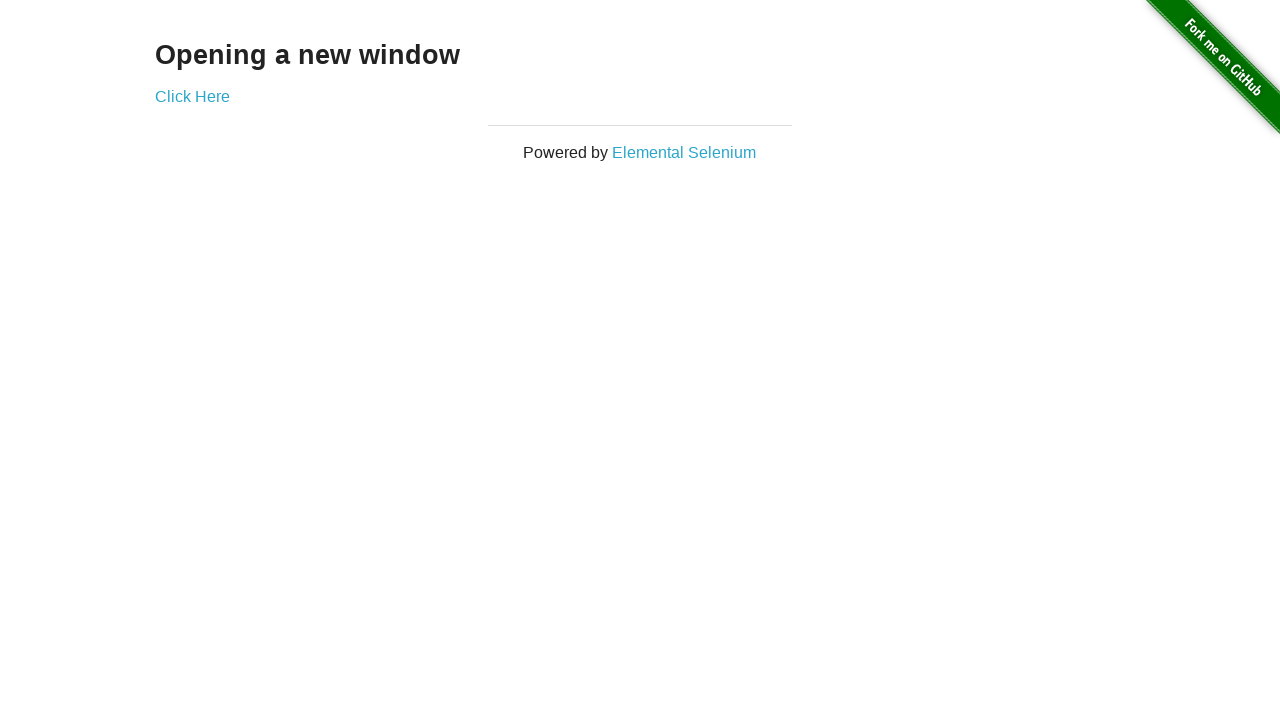

Clicked on 'Click Here' link to open new window at (192, 96) on a:text('Click Here')
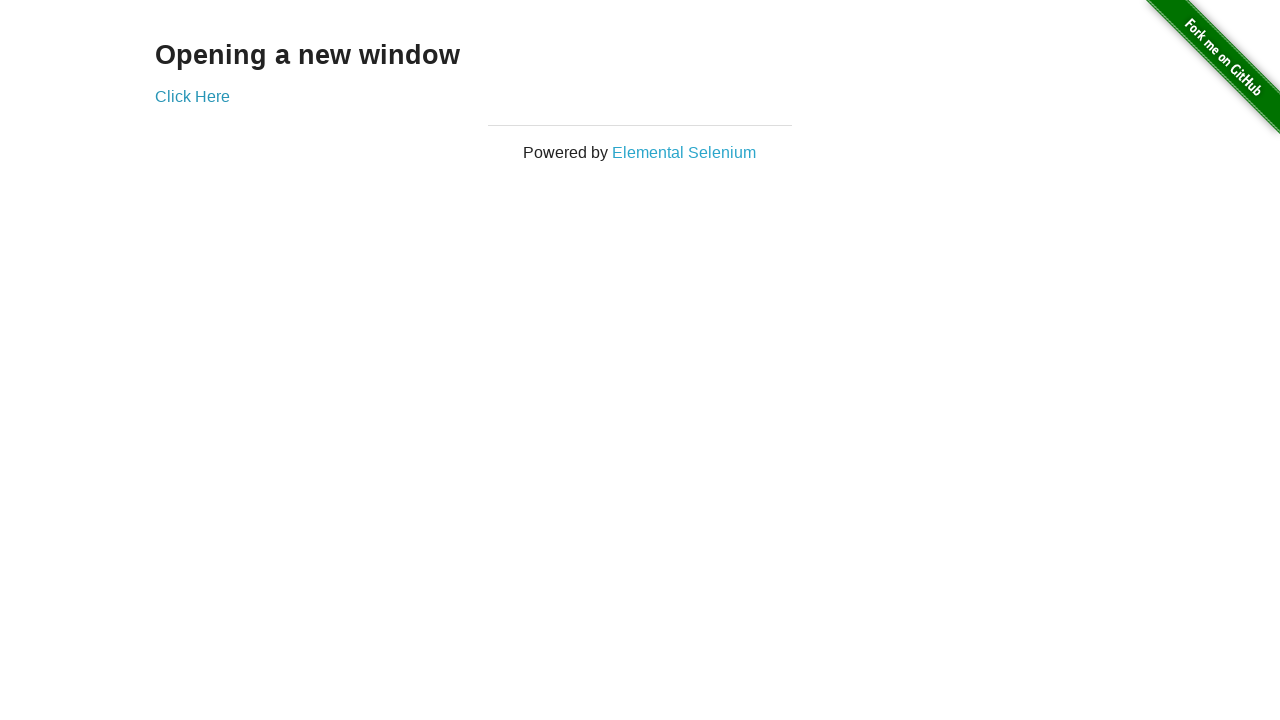

New browser window/tab opened at (192, 96) on a:text('Click Here')
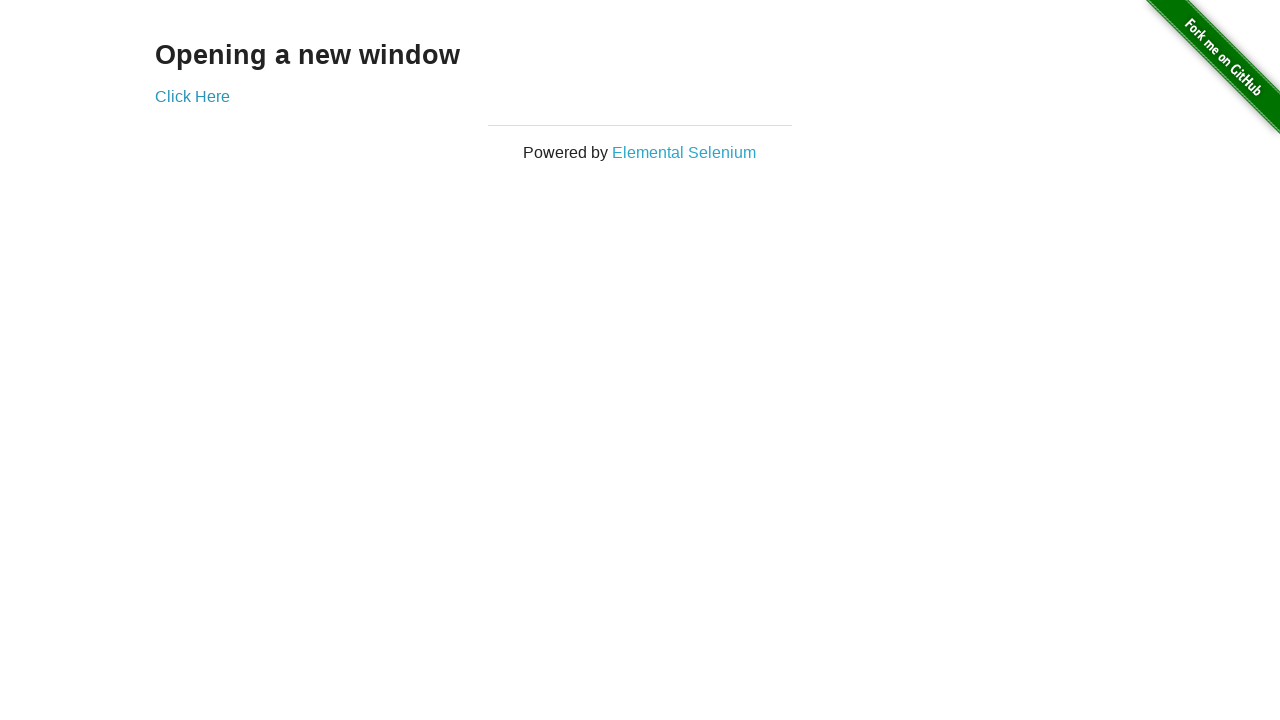

New page loaded successfully
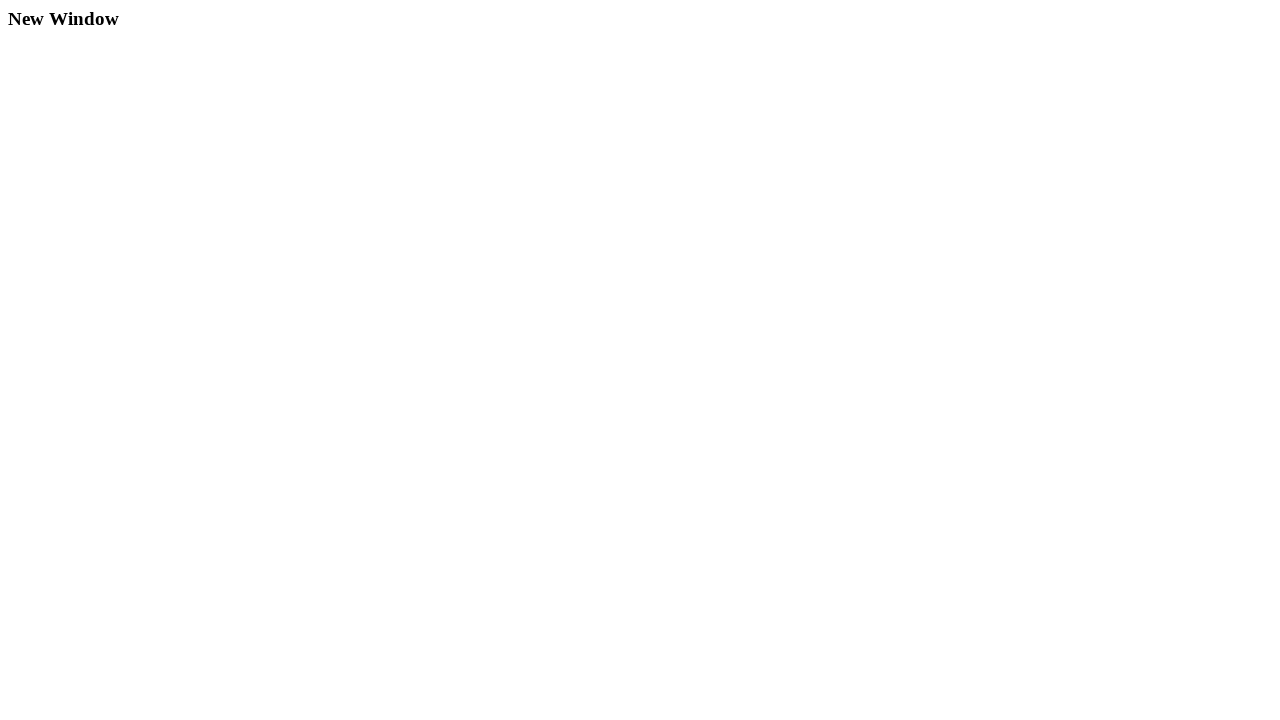

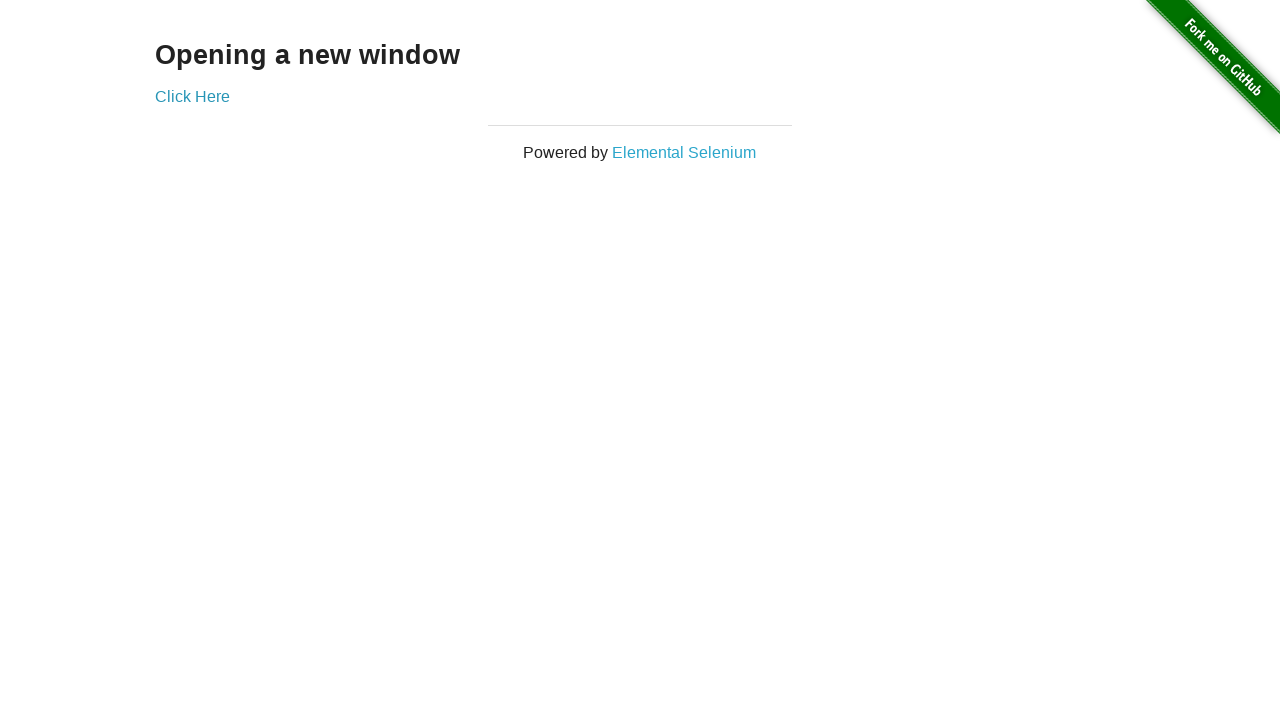